Tests filtering to display only active (non-completed) items

Starting URL: https://demo.playwright.dev/todomvc

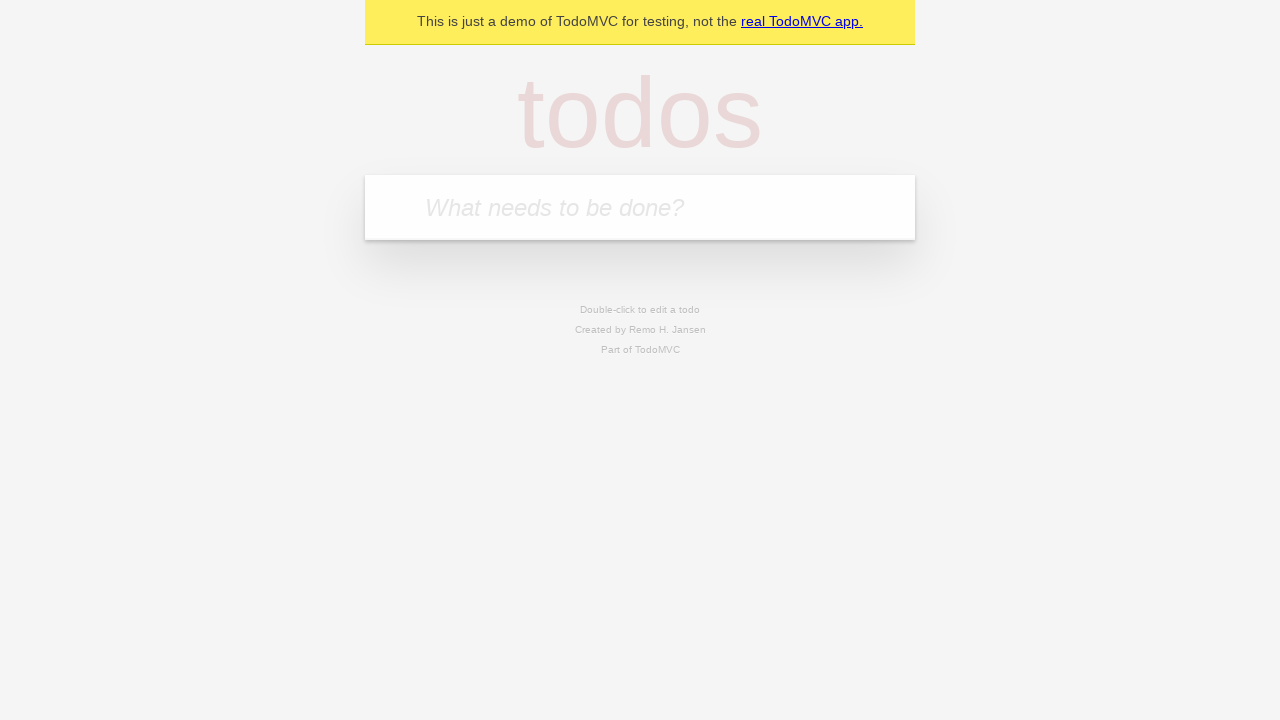

Filled todo input with 'buy some cheese' on internal:attr=[placeholder="What needs to be done?"i]
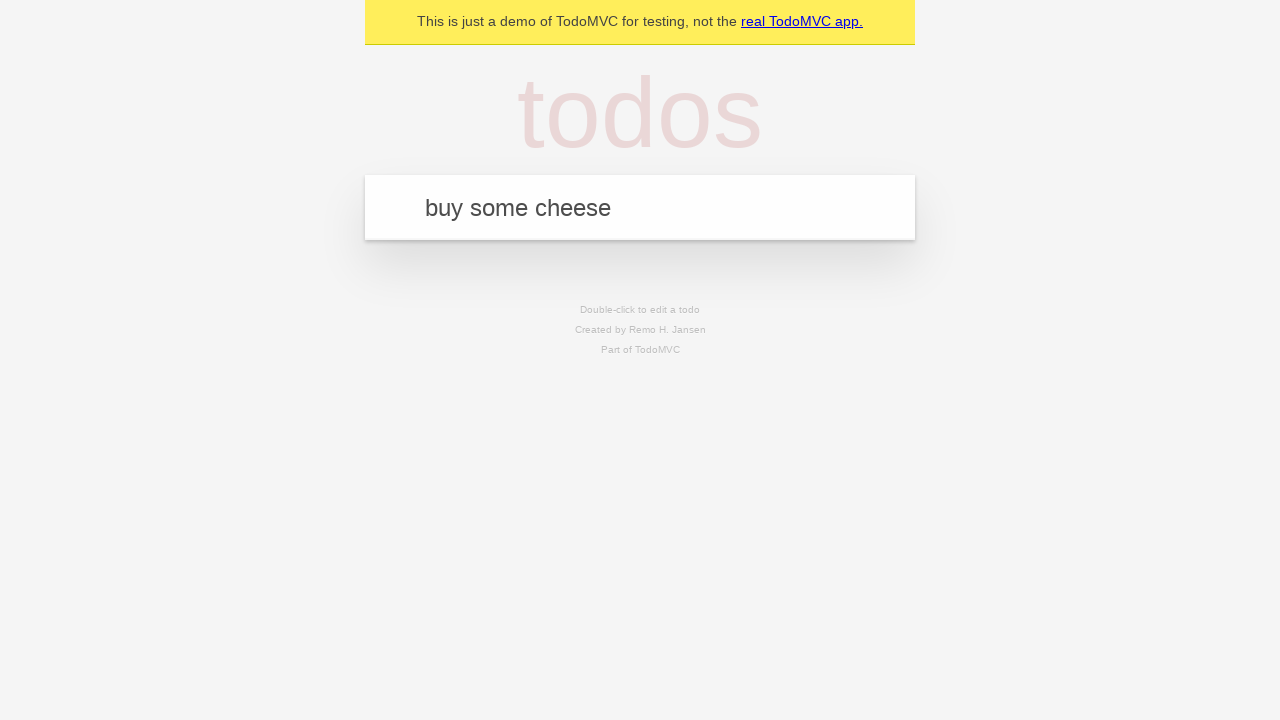

Pressed Enter to add 'buy some cheese' to todo list on internal:attr=[placeholder="What needs to be done?"i]
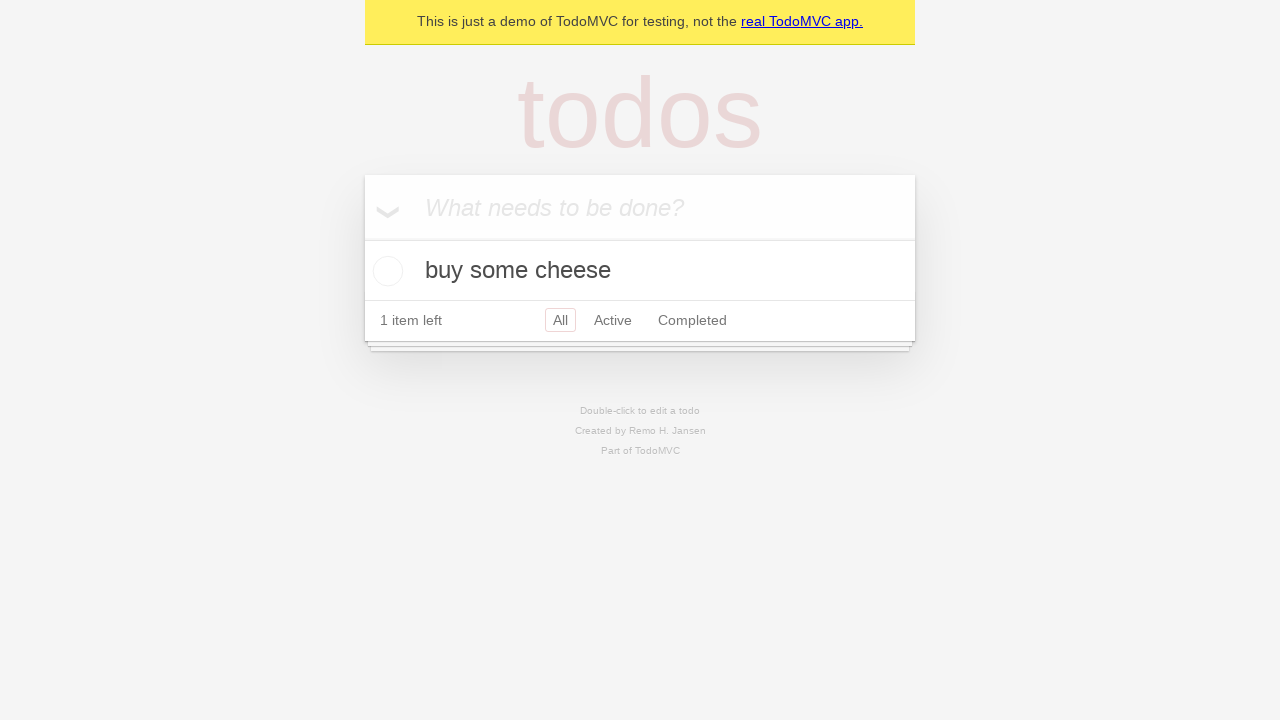

Filled todo input with 'feed the cat' on internal:attr=[placeholder="What needs to be done?"i]
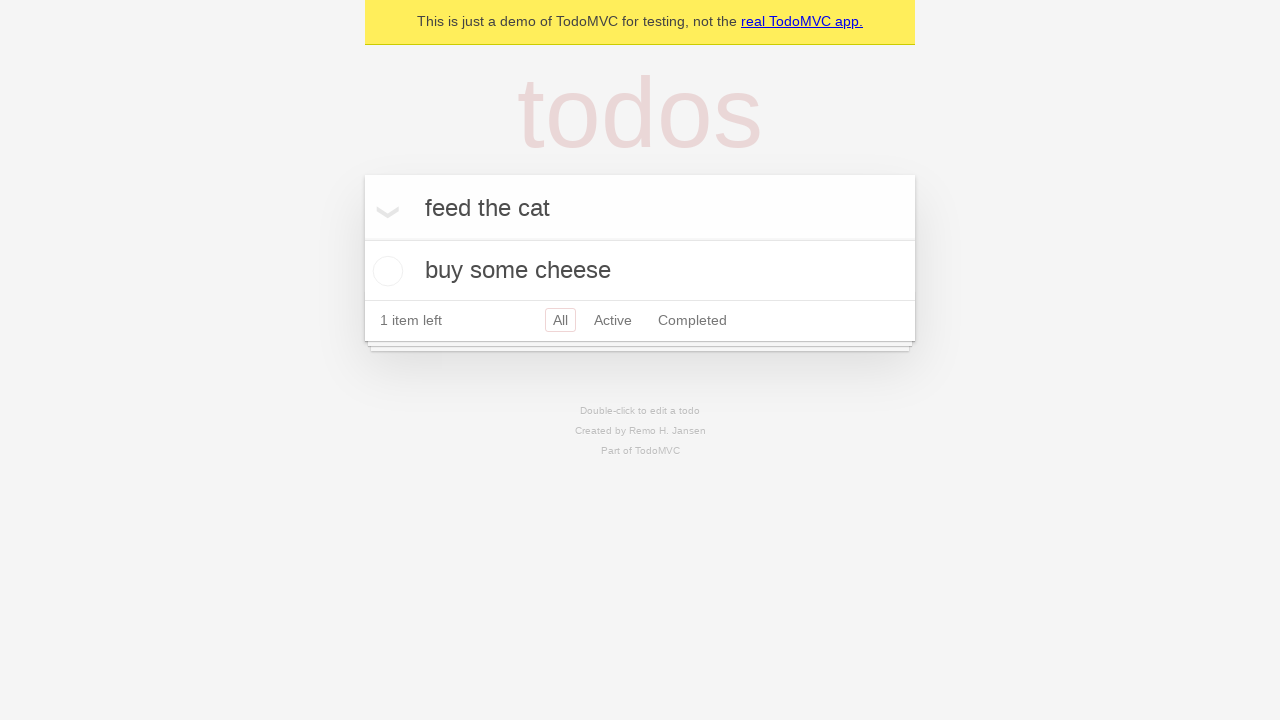

Pressed Enter to add 'feed the cat' to todo list on internal:attr=[placeholder="What needs to be done?"i]
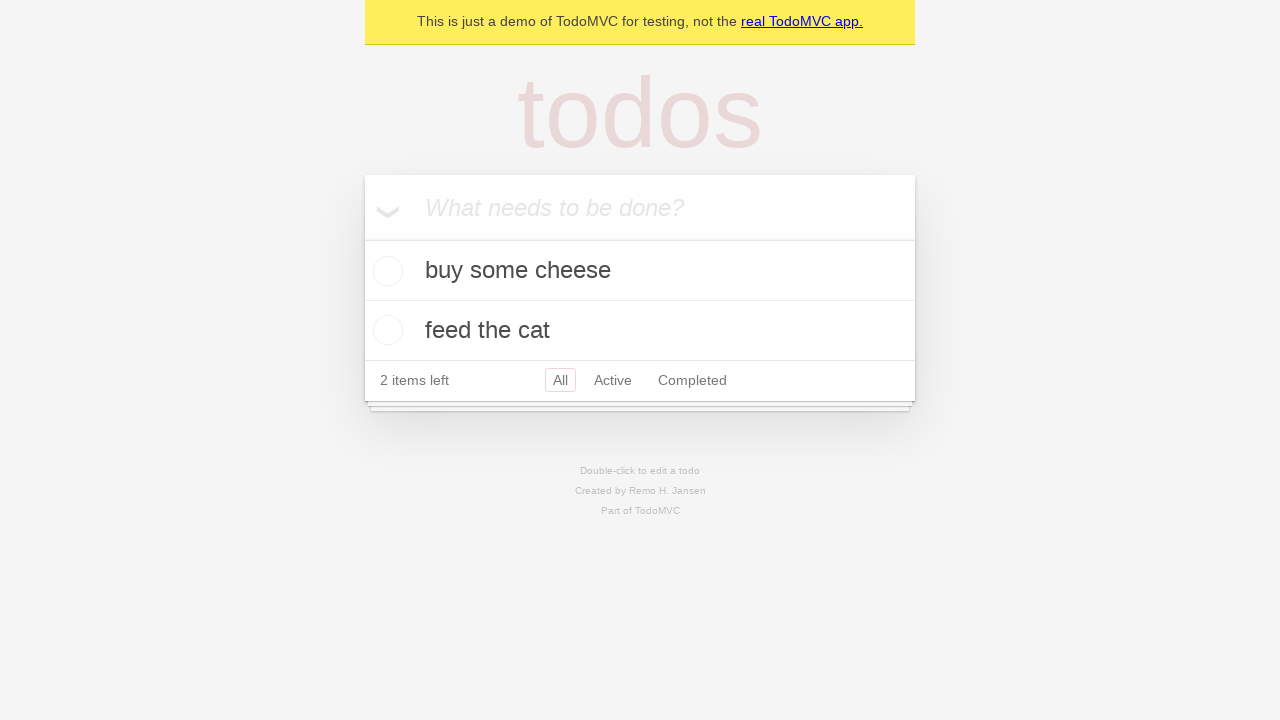

Filled todo input with 'book a doctors appointment' on internal:attr=[placeholder="What needs to be done?"i]
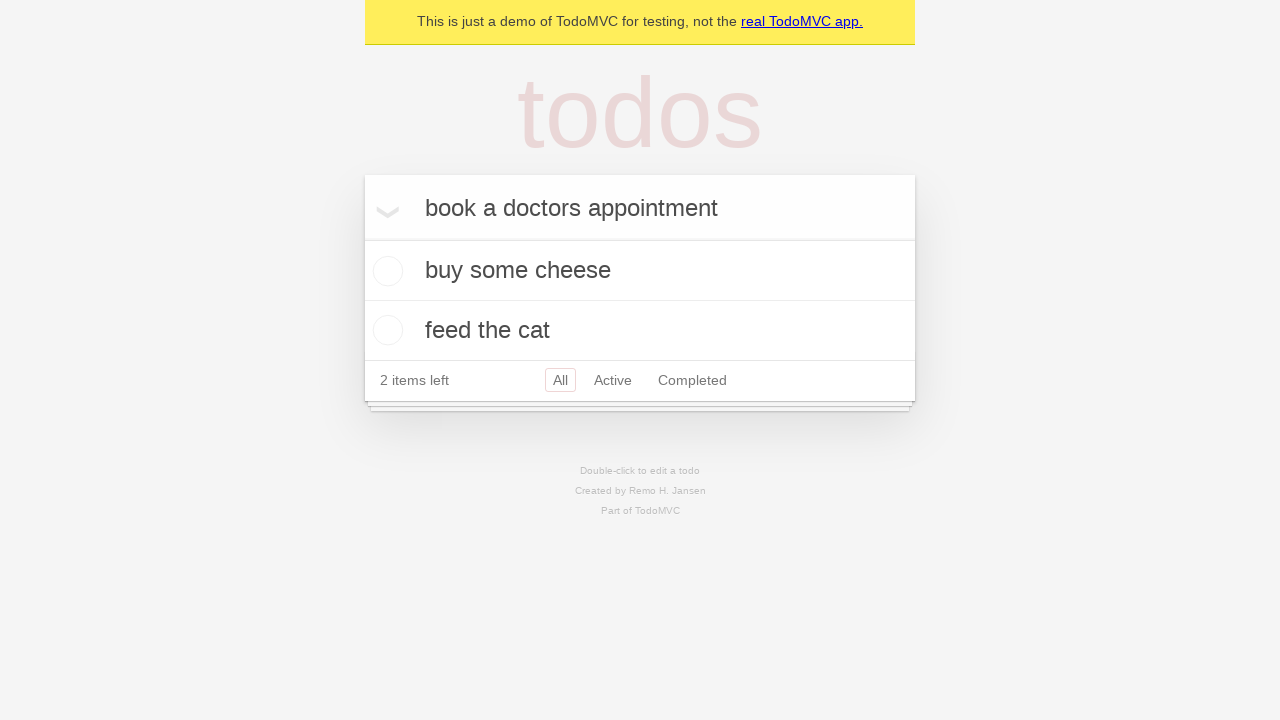

Pressed Enter to add 'book a doctors appointment' to todo list on internal:attr=[placeholder="What needs to be done?"i]
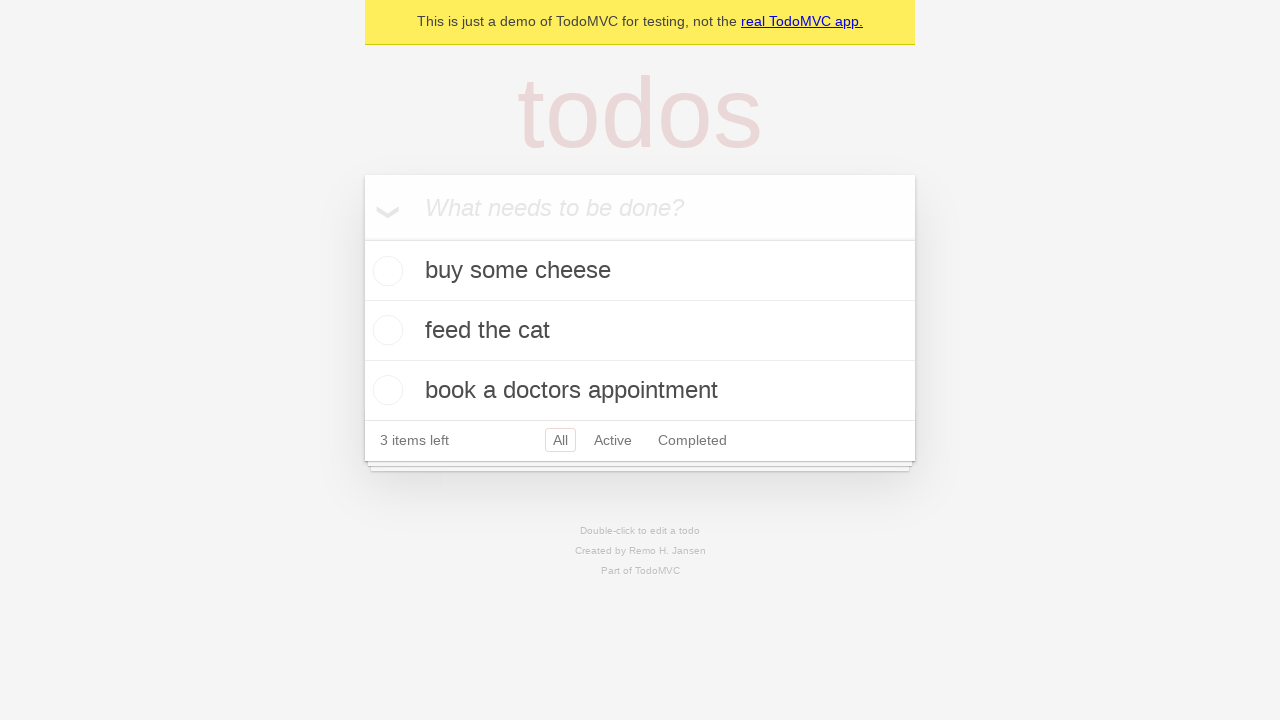

Checked the second todo item as completed at (385, 330) on internal:testid=[data-testid="todo-item"s] >> nth=1 >> internal:role=checkbox
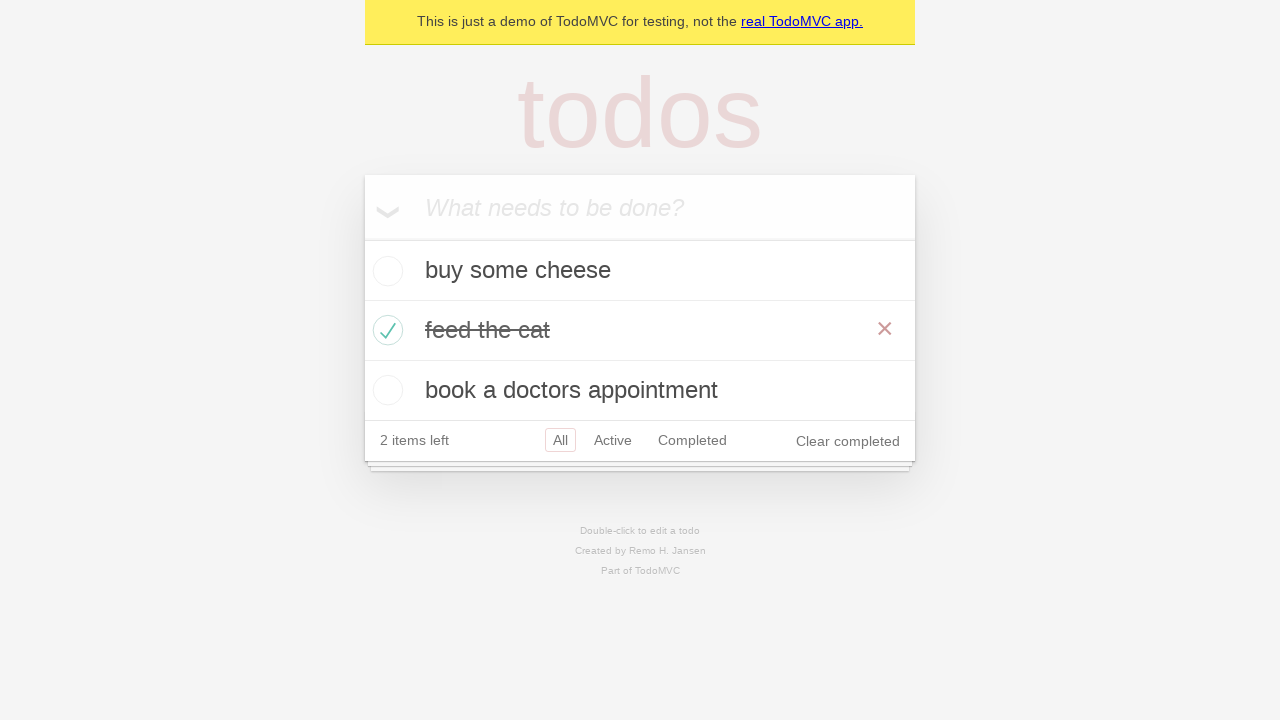

Clicked the 'Active' filter to display only non-completed items at (613, 440) on internal:role=link[name="Active"i]
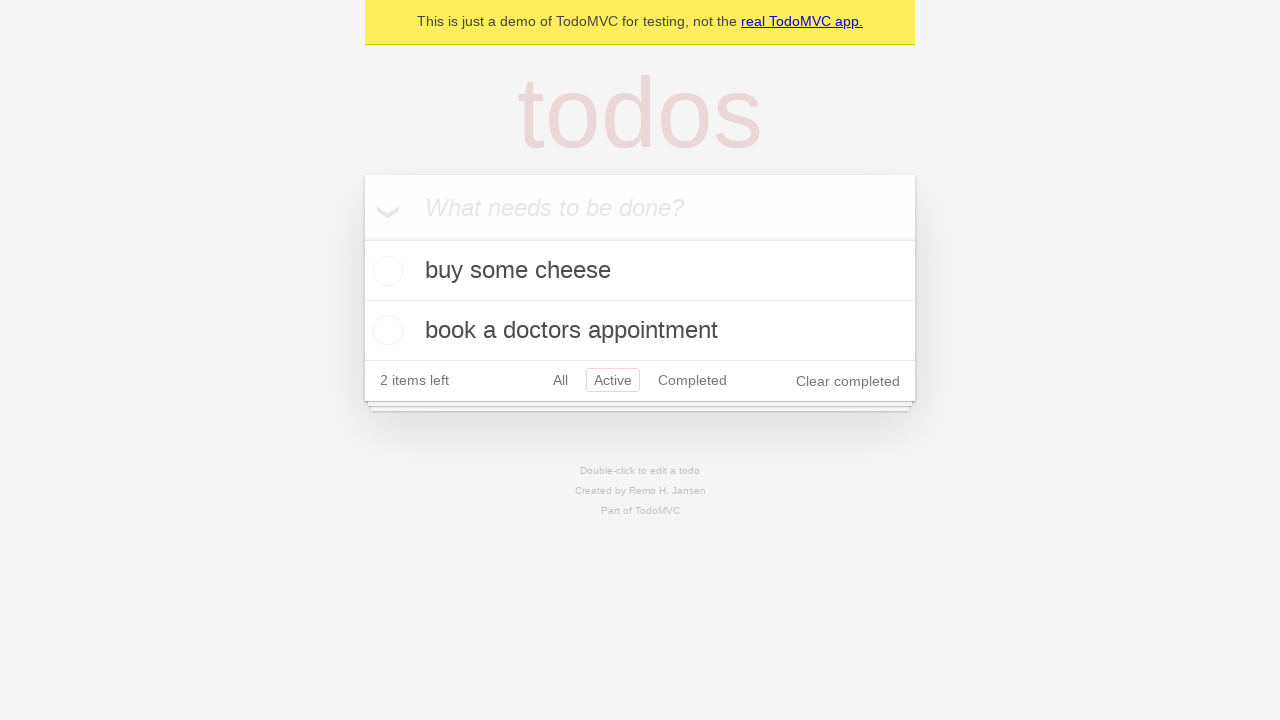

Waited for Active filter to apply
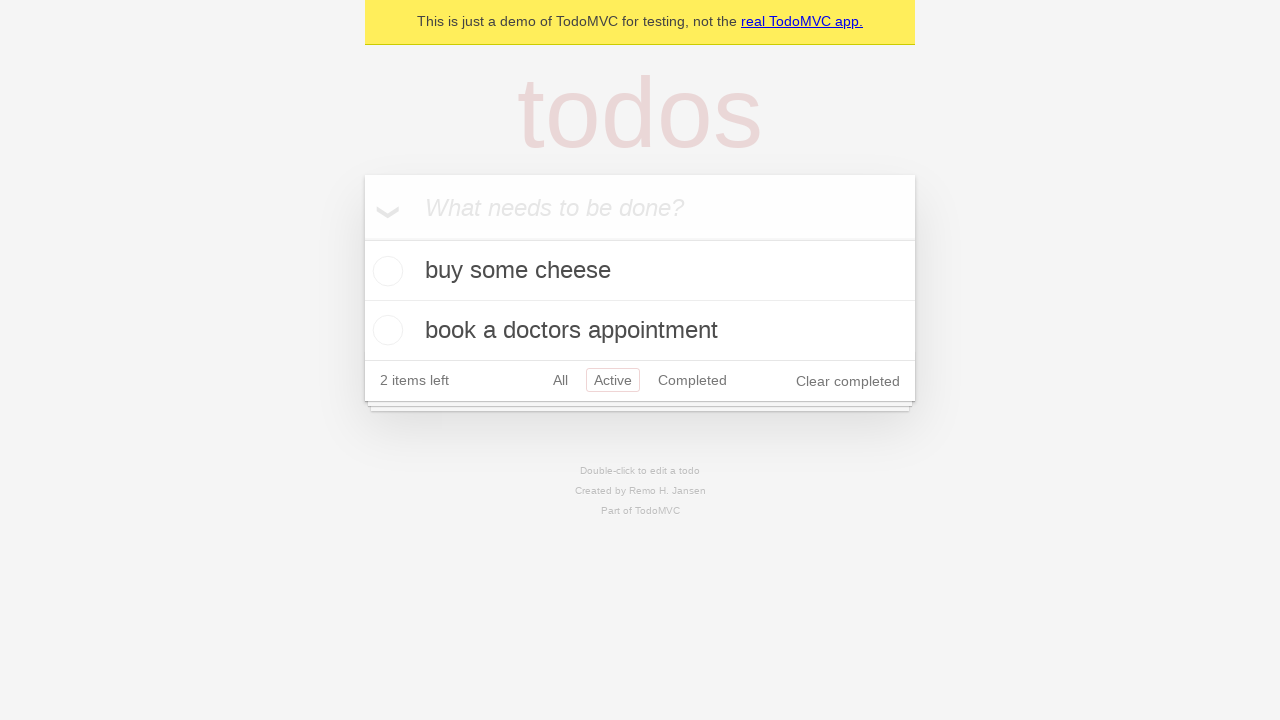

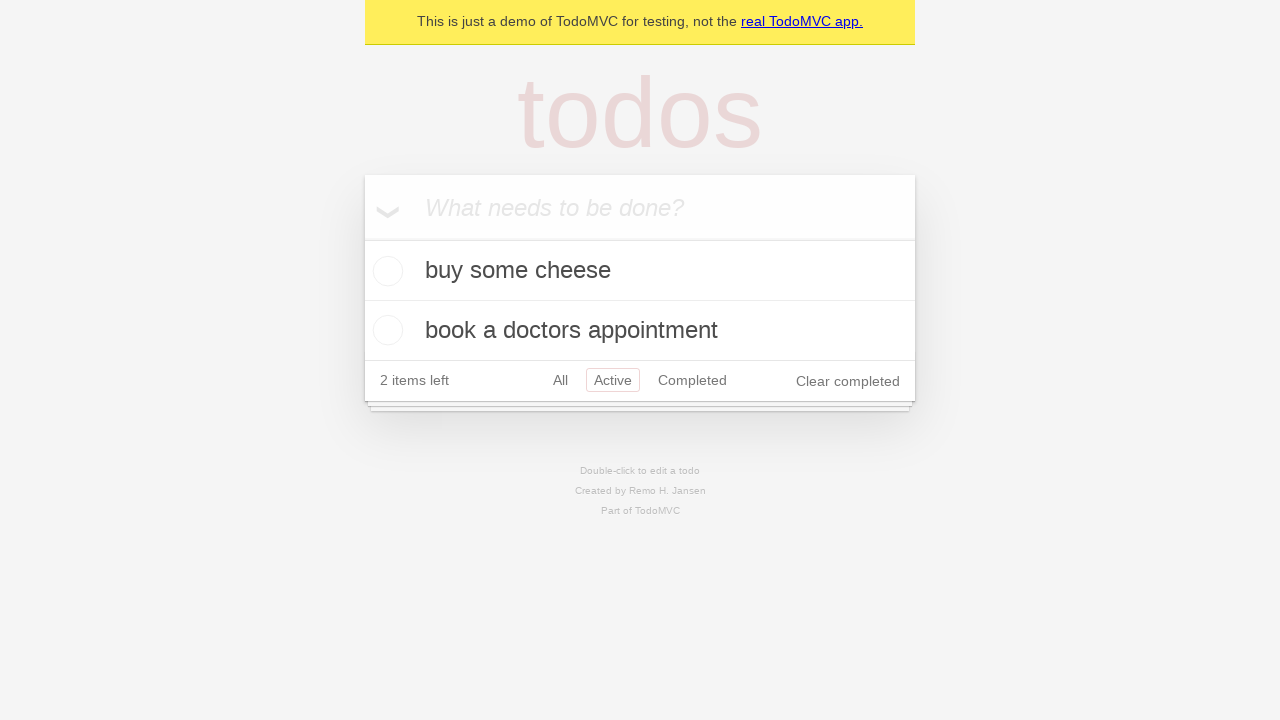